Tests text input functionality by entering text into a field and clicking a button to update its label

Starting URL: http://uitestingplayground.com/textinput

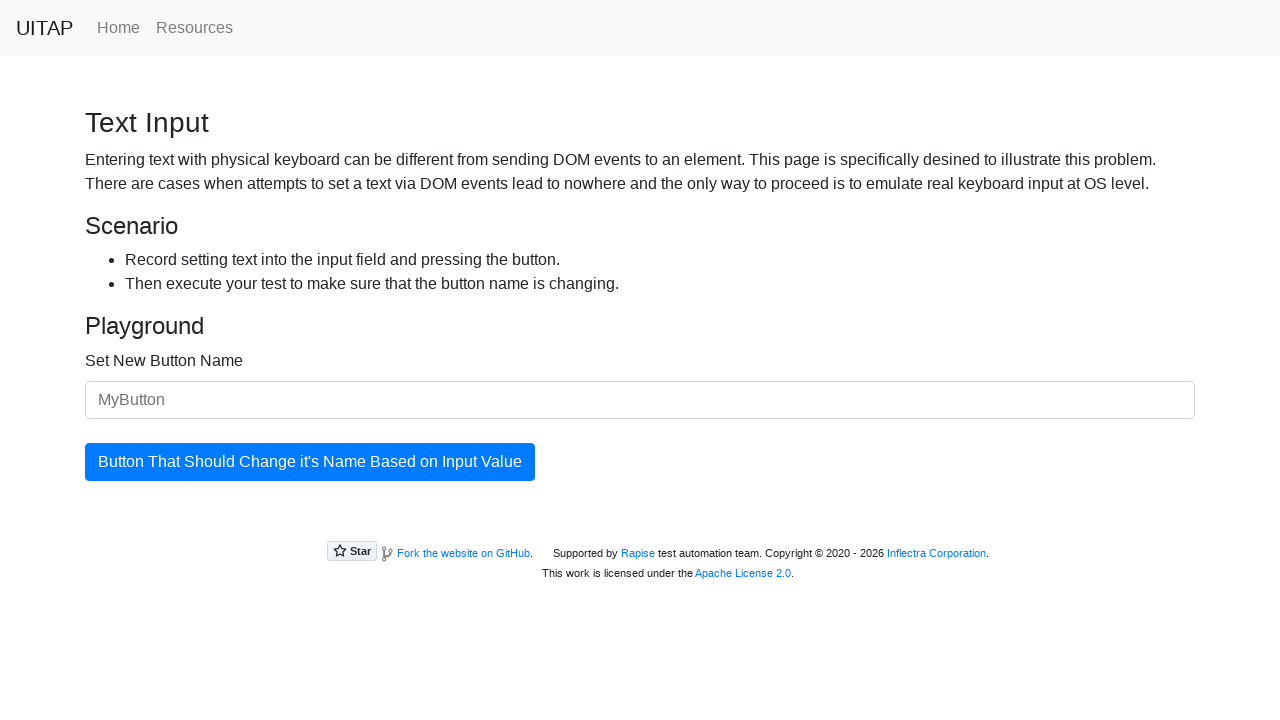

Filled text input field with 'SkyPro' on #newButtonName
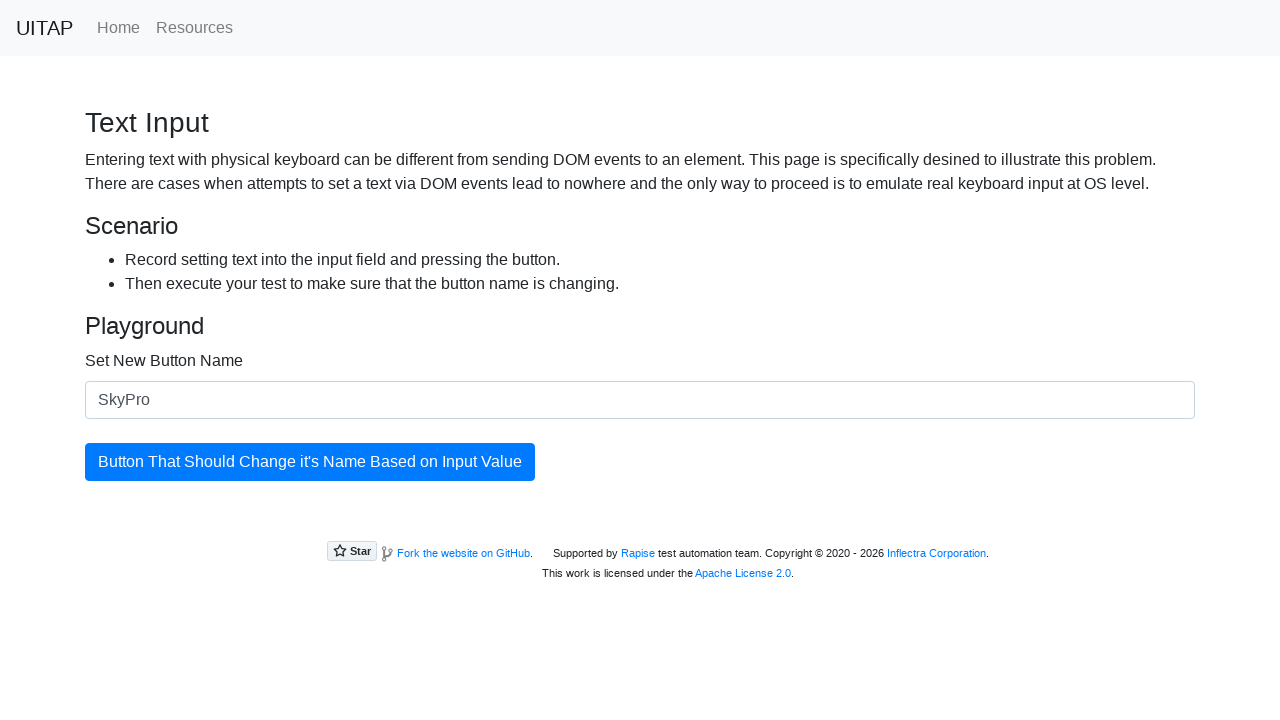

Clicked button to update its label at (310, 462) on #updatingButton
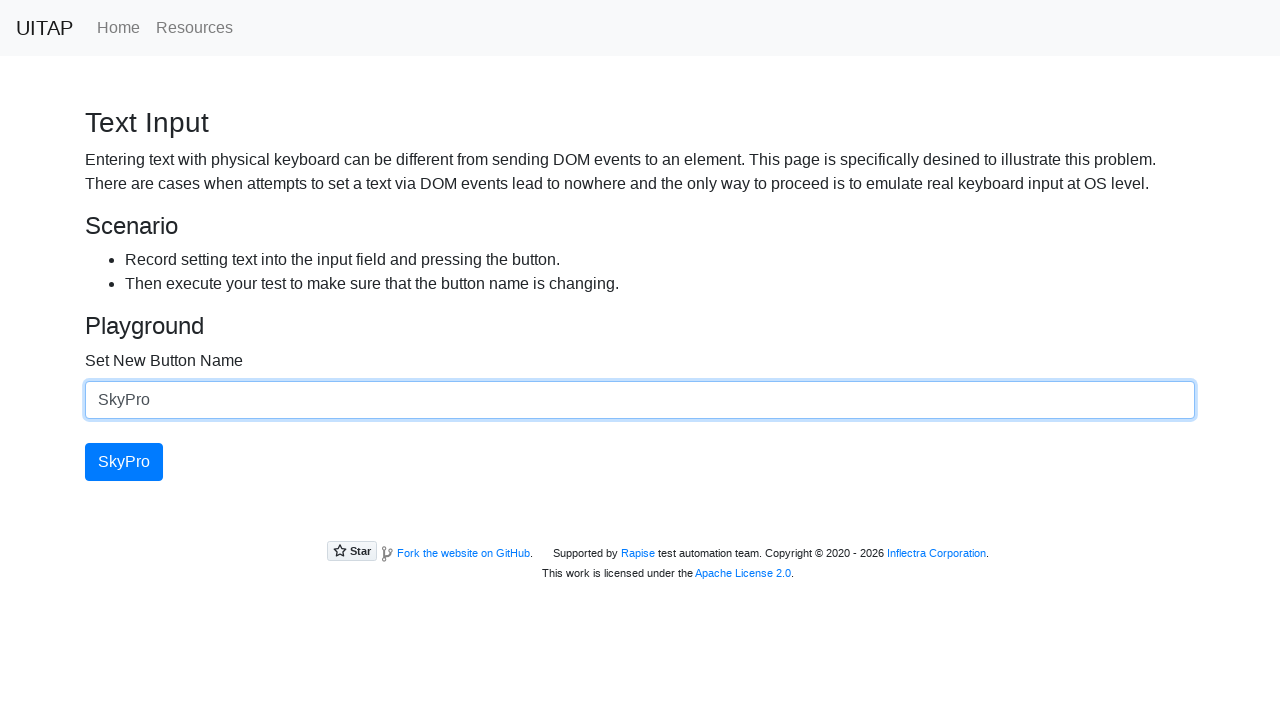

Retrieved updated button text: SkyPro
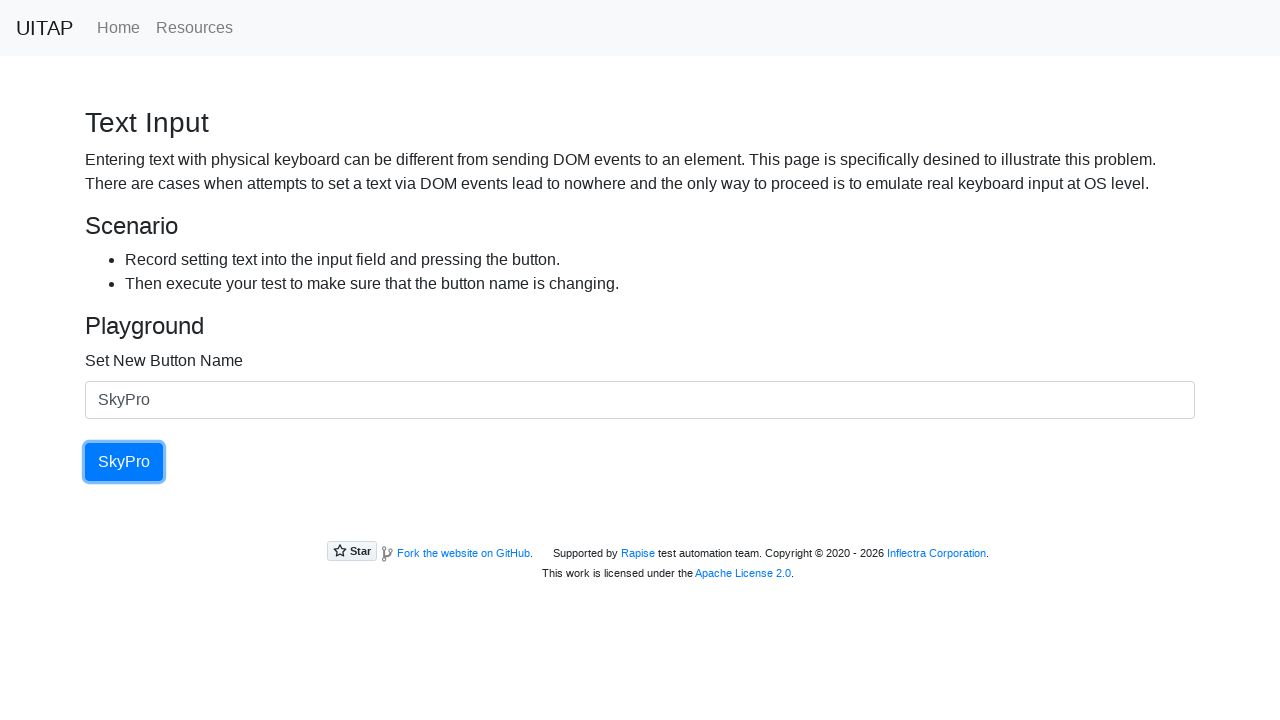

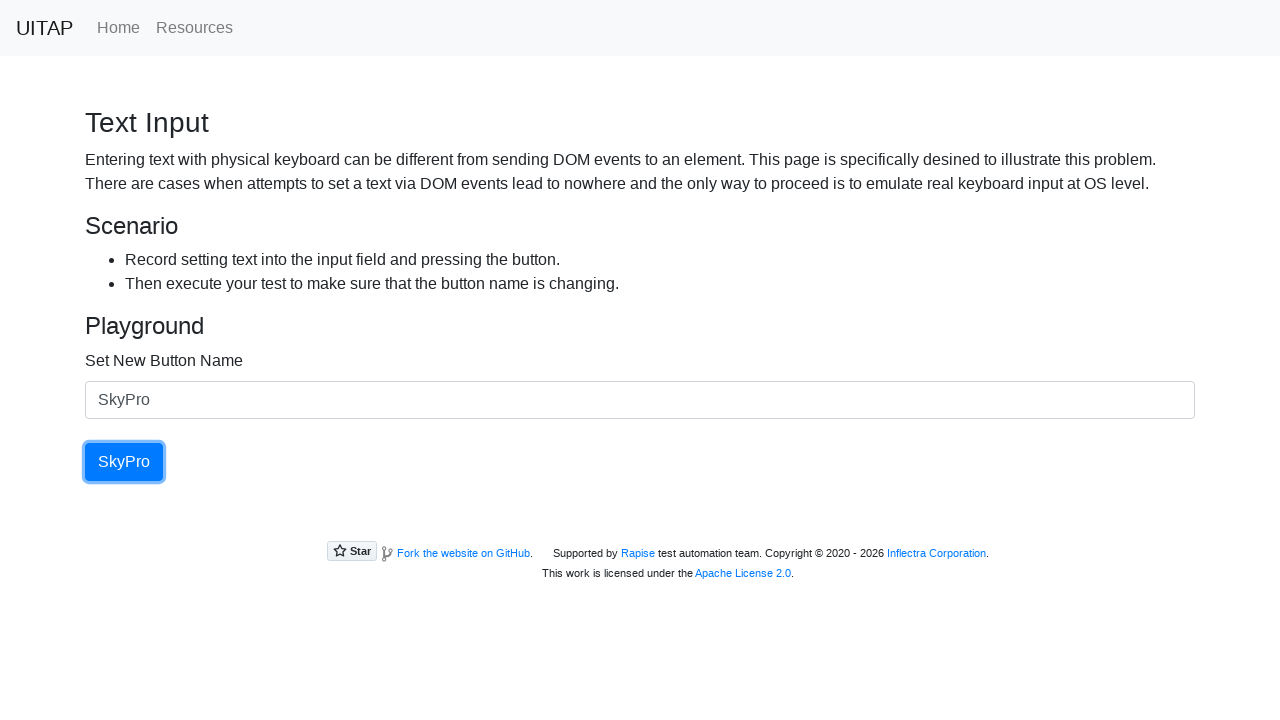